Verifies that payment method logos are displayed in the payment partners section

Starting URL: https://www.mts.by/

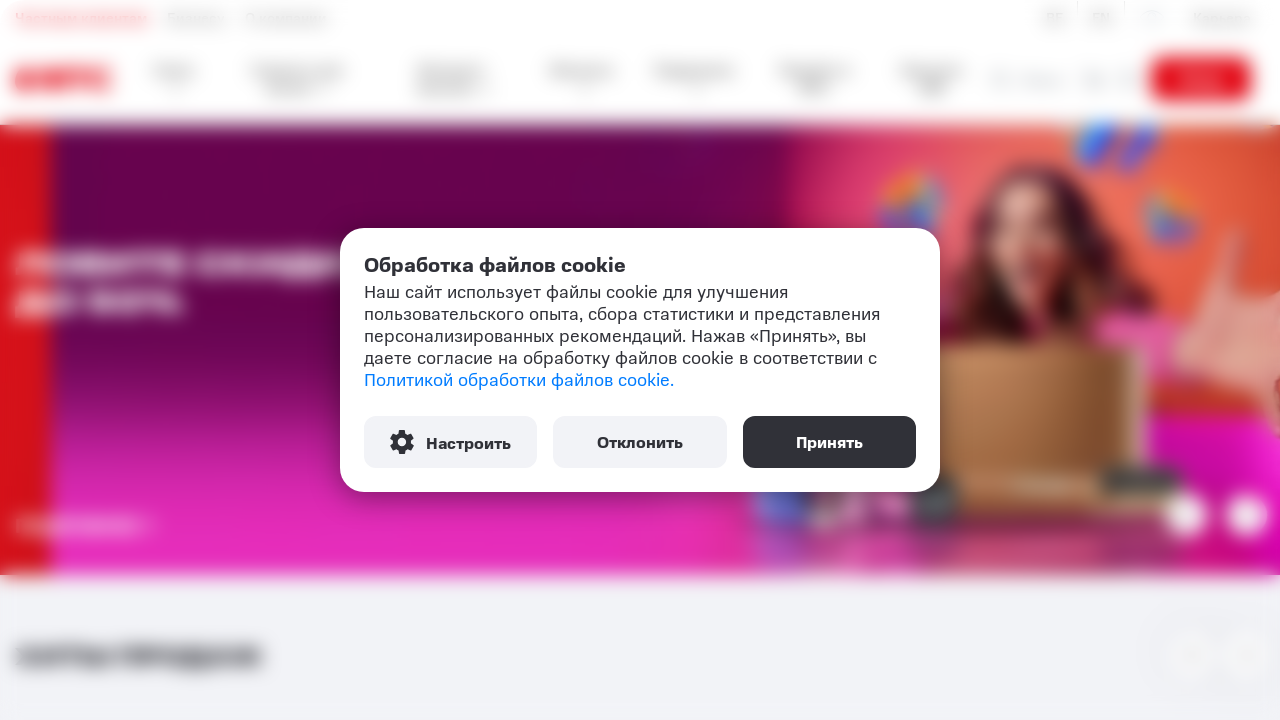

Waited for payment partners section with logo images to load
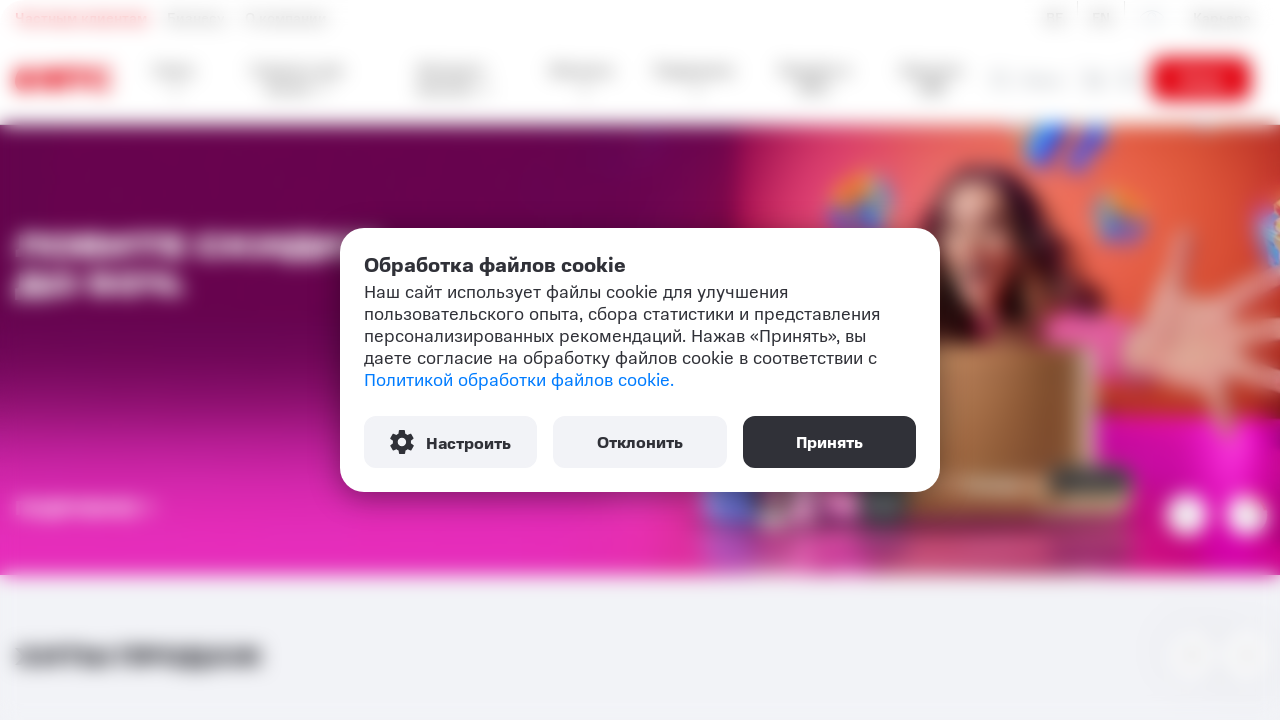

Located all payment method logo images in the partners section
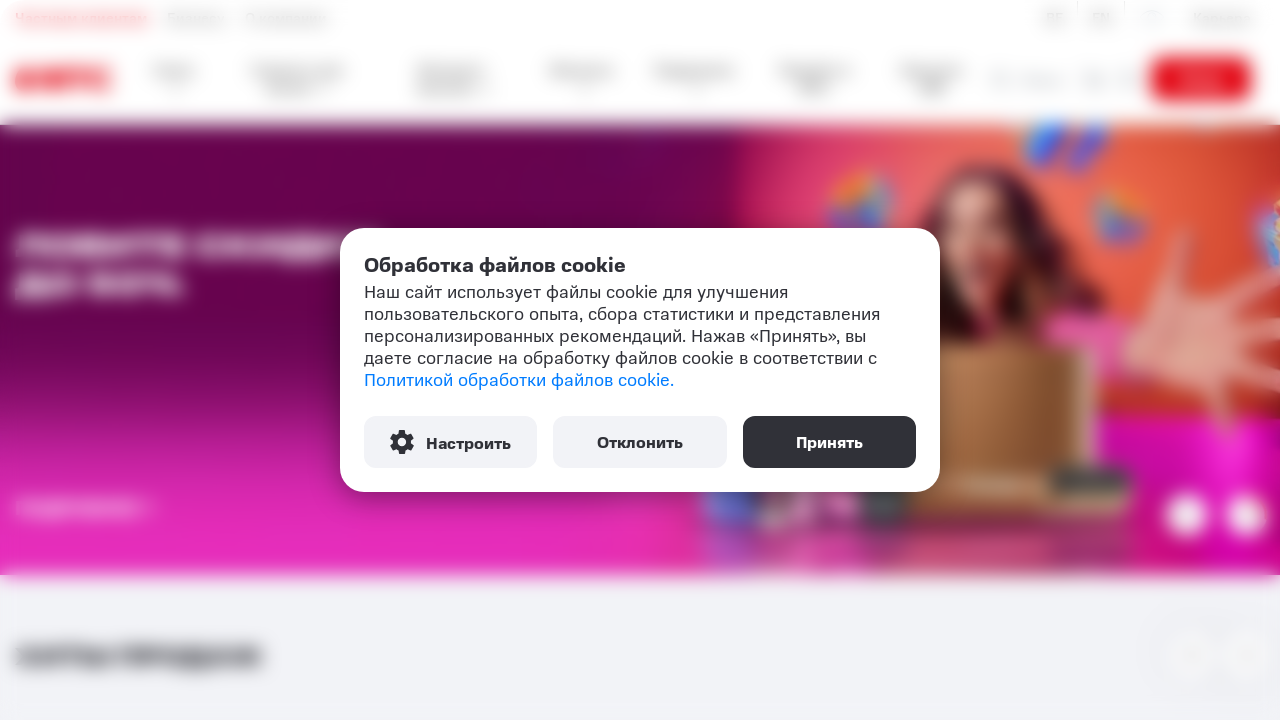

Found 5 payment method logos
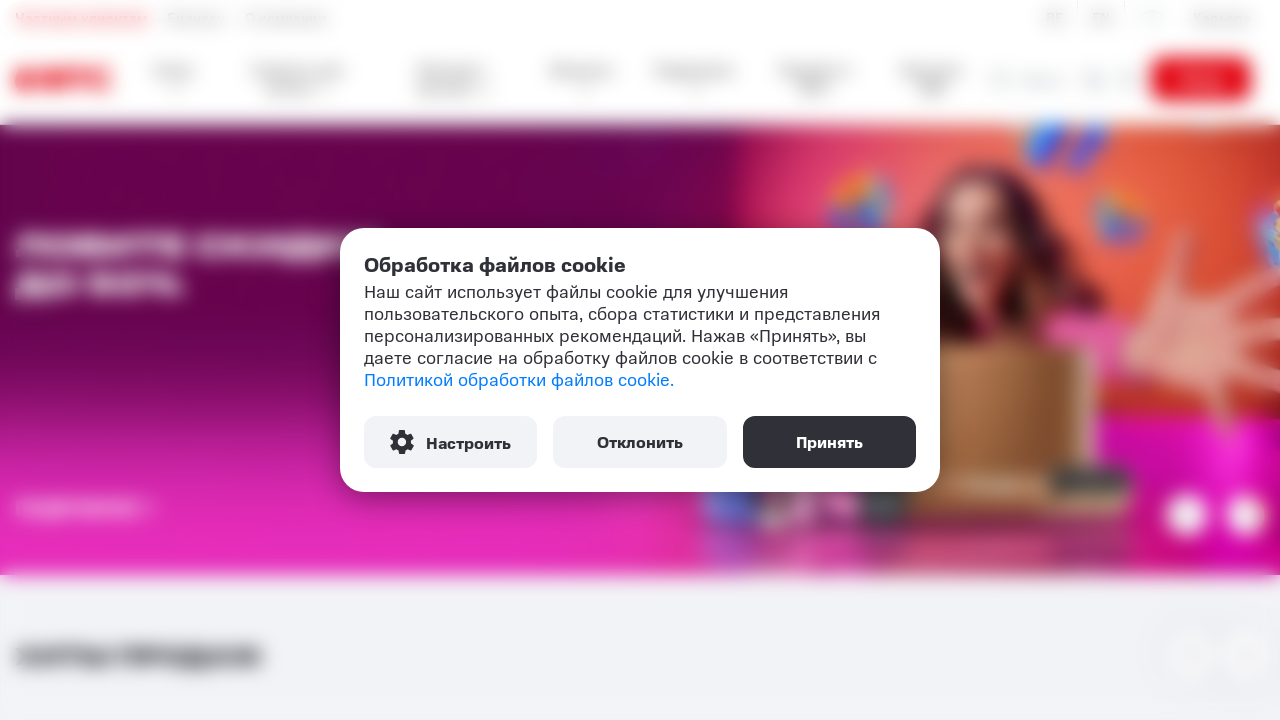

Verified payment method logo 1 of 5 is visible
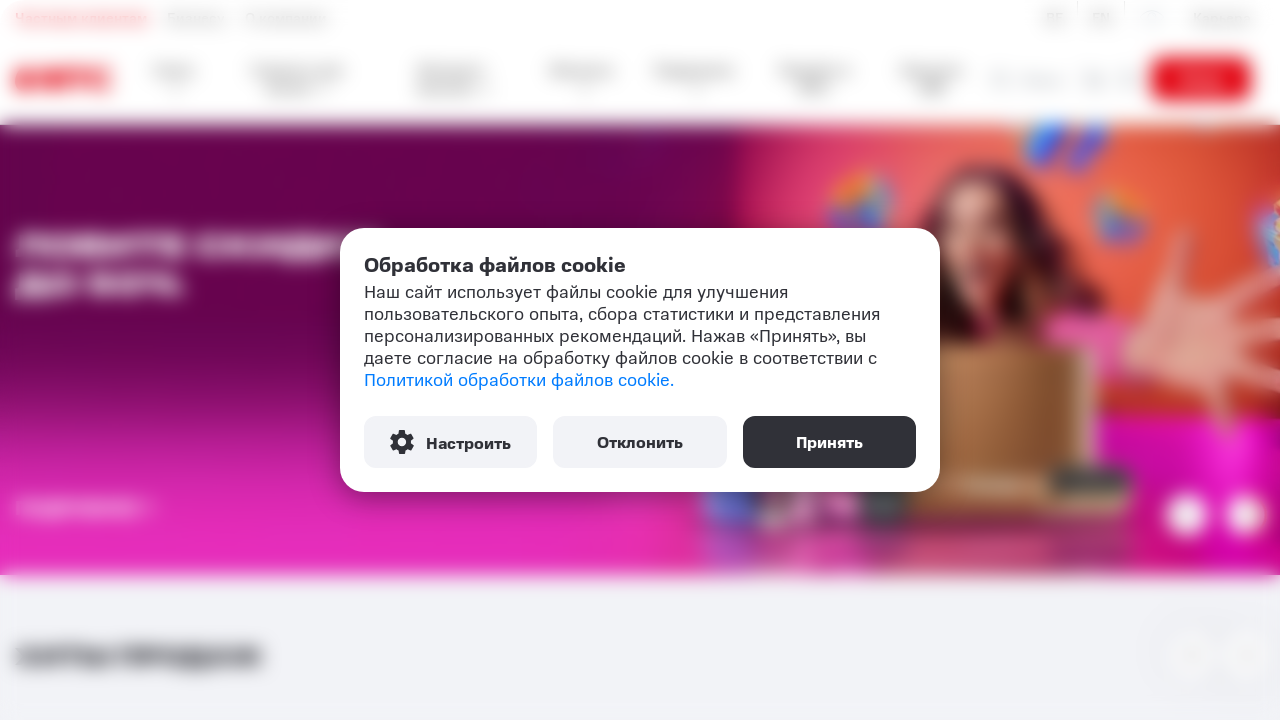

Verified payment method logo 2 of 5 is visible
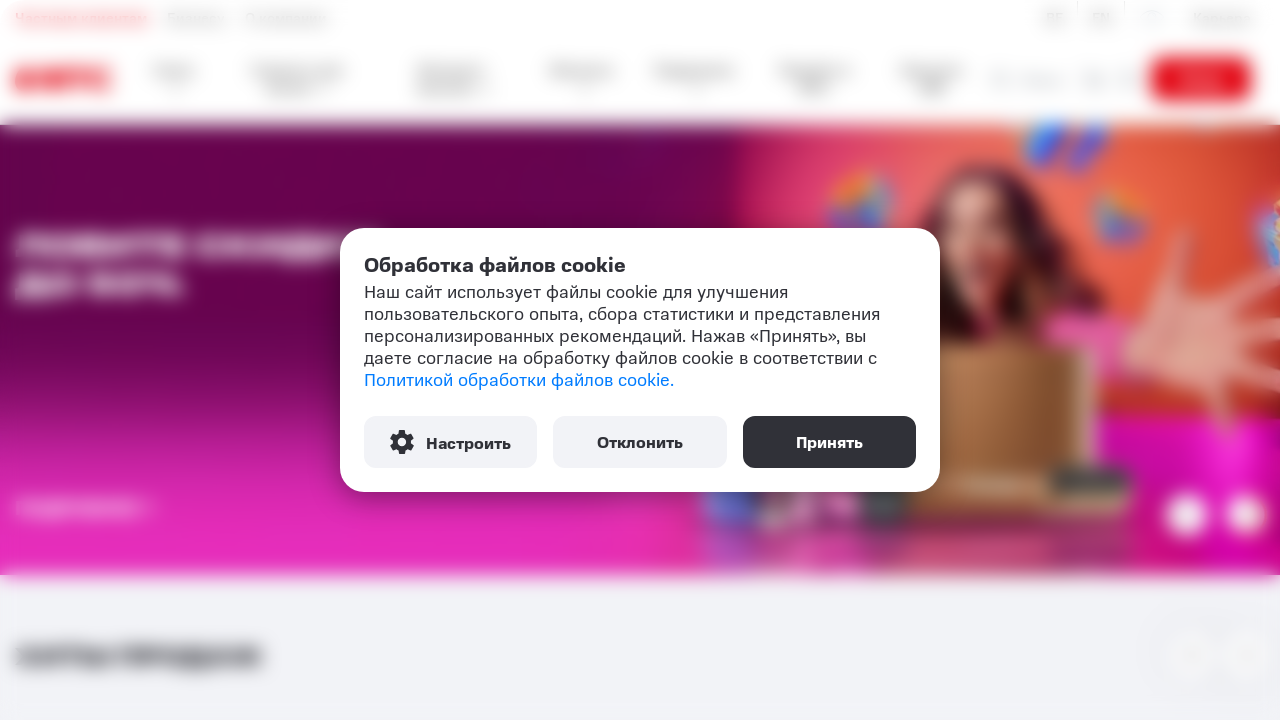

Verified payment method logo 3 of 5 is visible
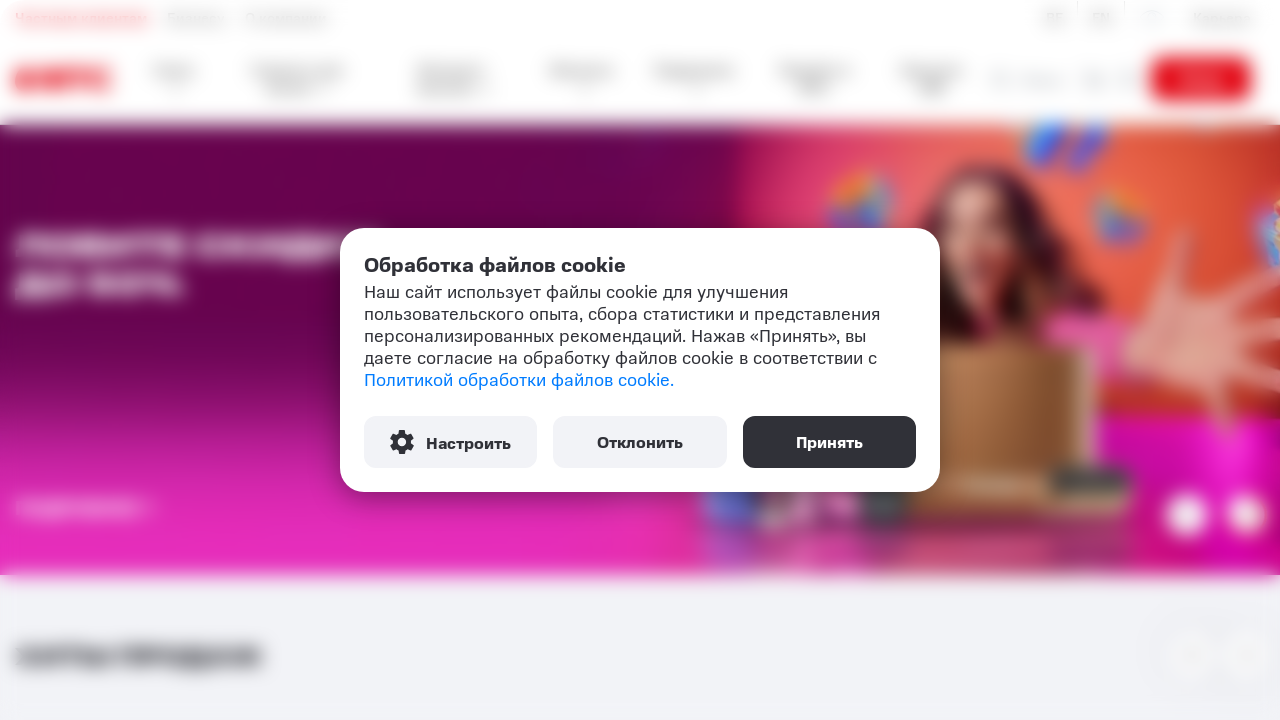

Verified payment method logo 4 of 5 is visible
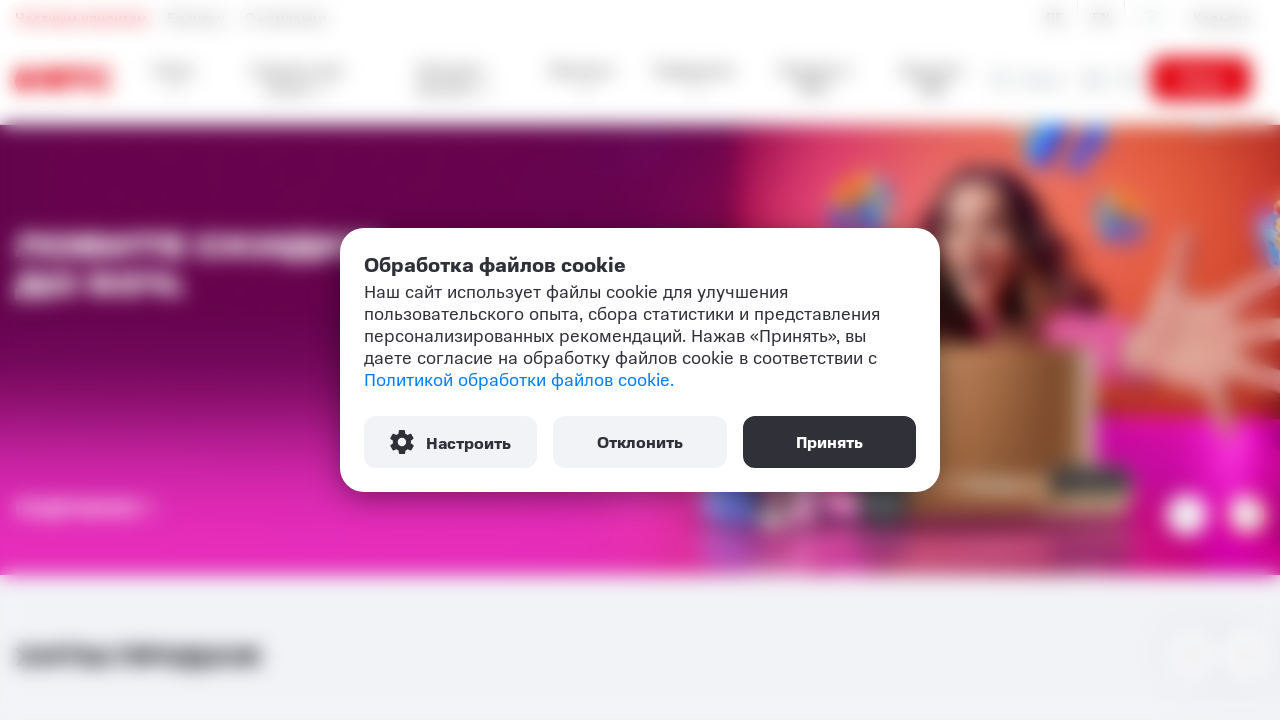

Verified payment method logo 5 of 5 is visible
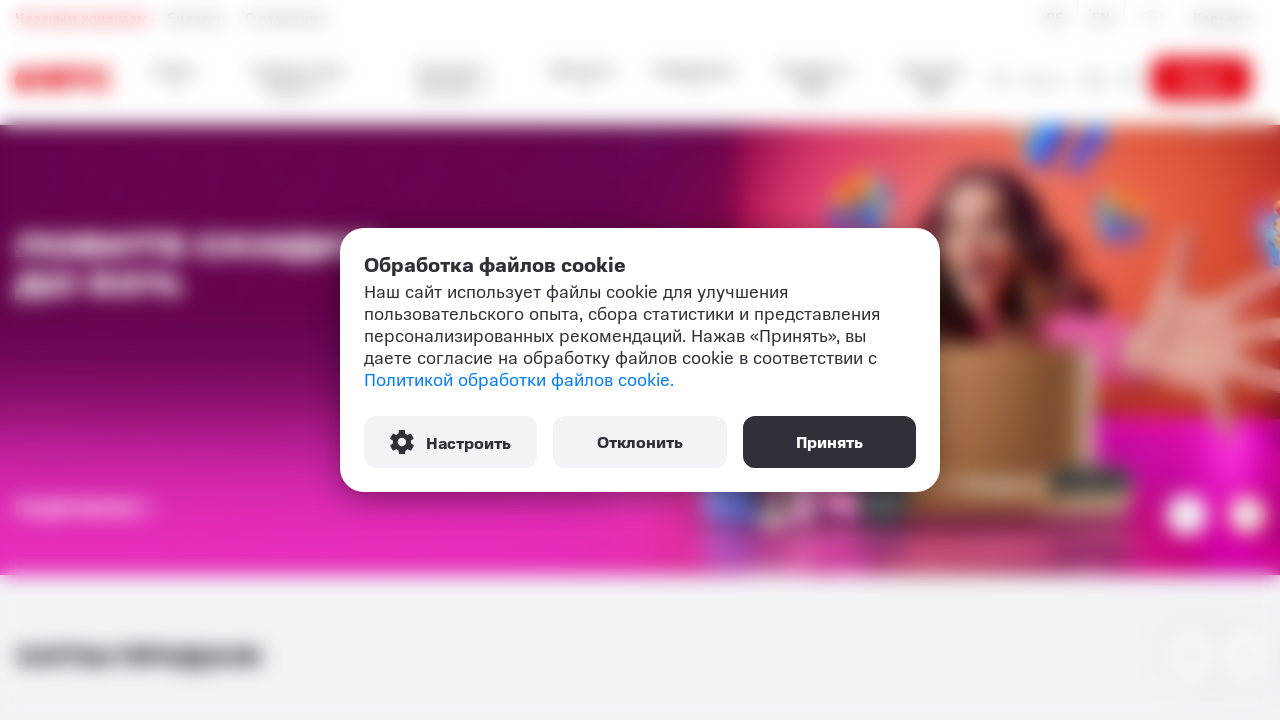

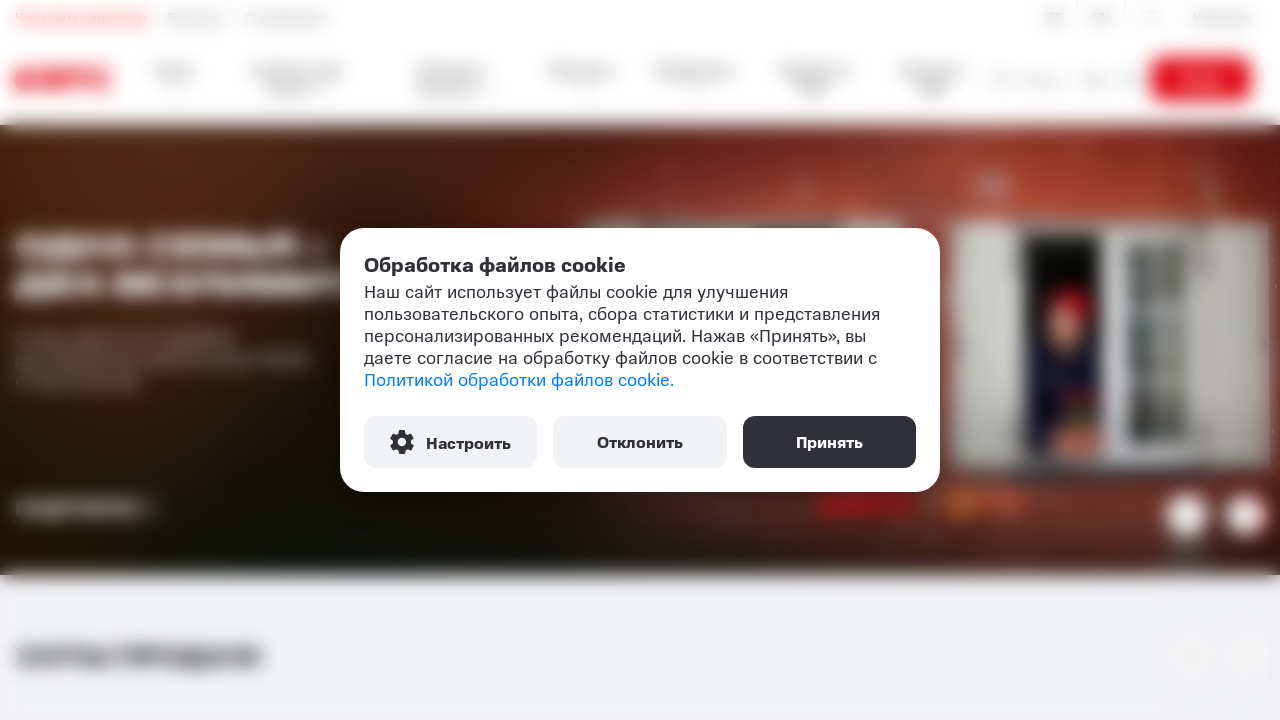